Tests hover functionality on a page with three user images, verifying that hovering reveals user names and profile links, then clicks through each profile link and navigates back, and finally visits an external Elemental Selenium link.

Starting URL: http://the-internet.herokuapp.com/hovers

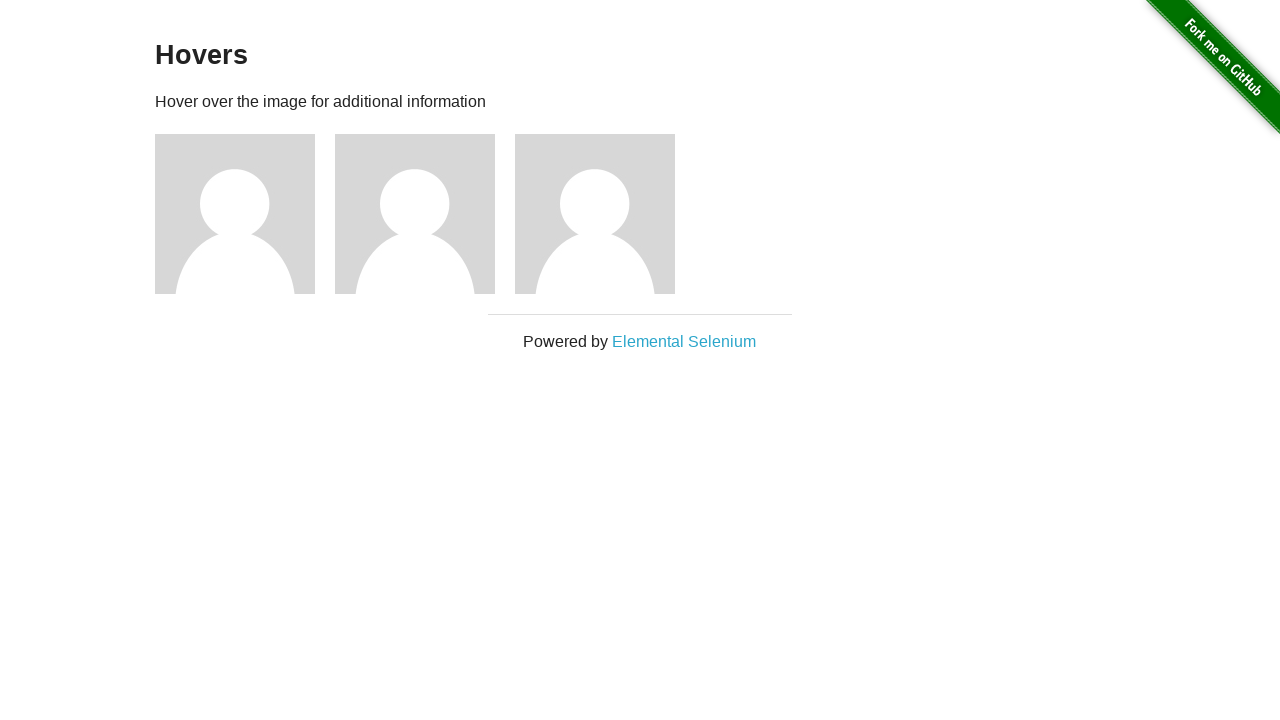

Verified 'Hovers' heading is visible
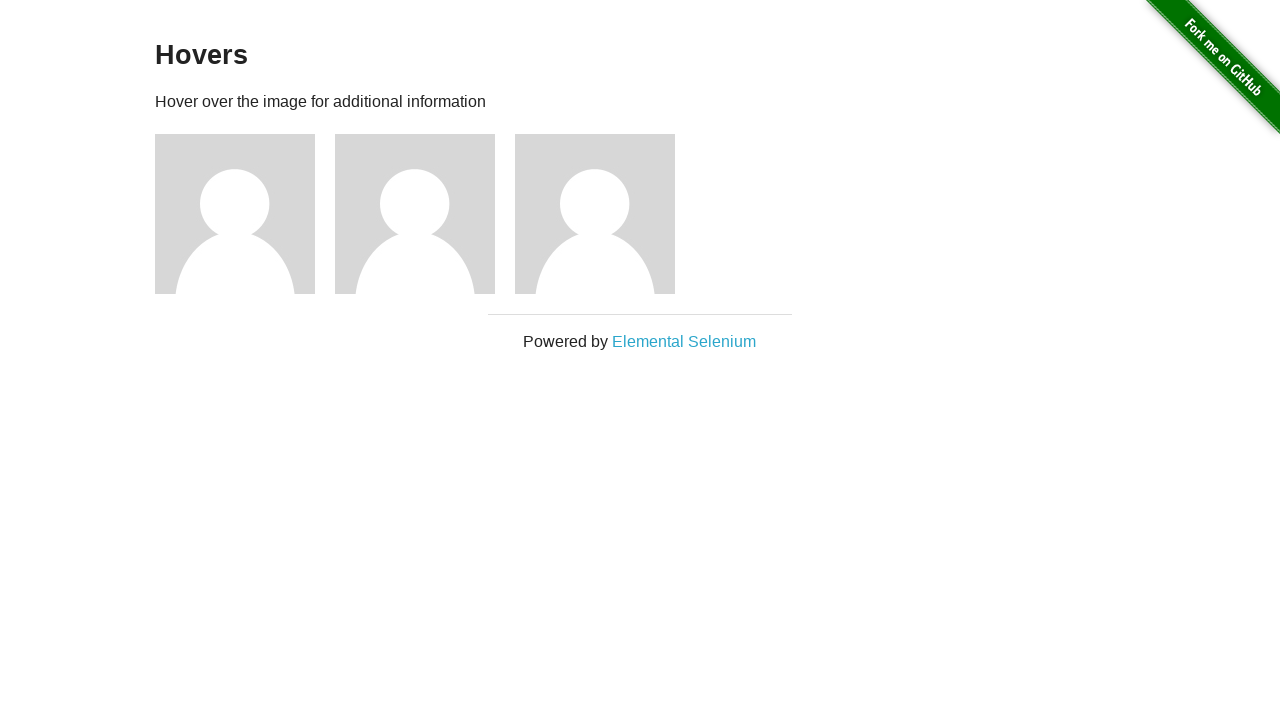

Verified first user image is visible
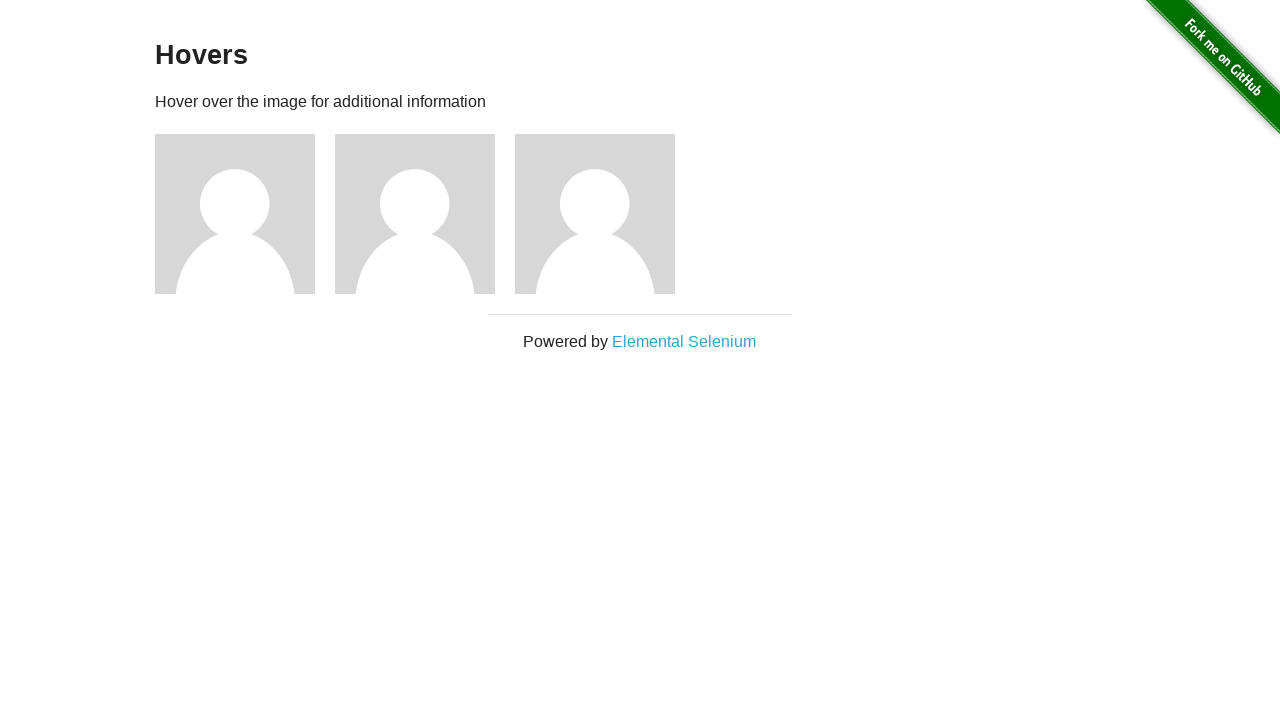

Verified second user image is visible
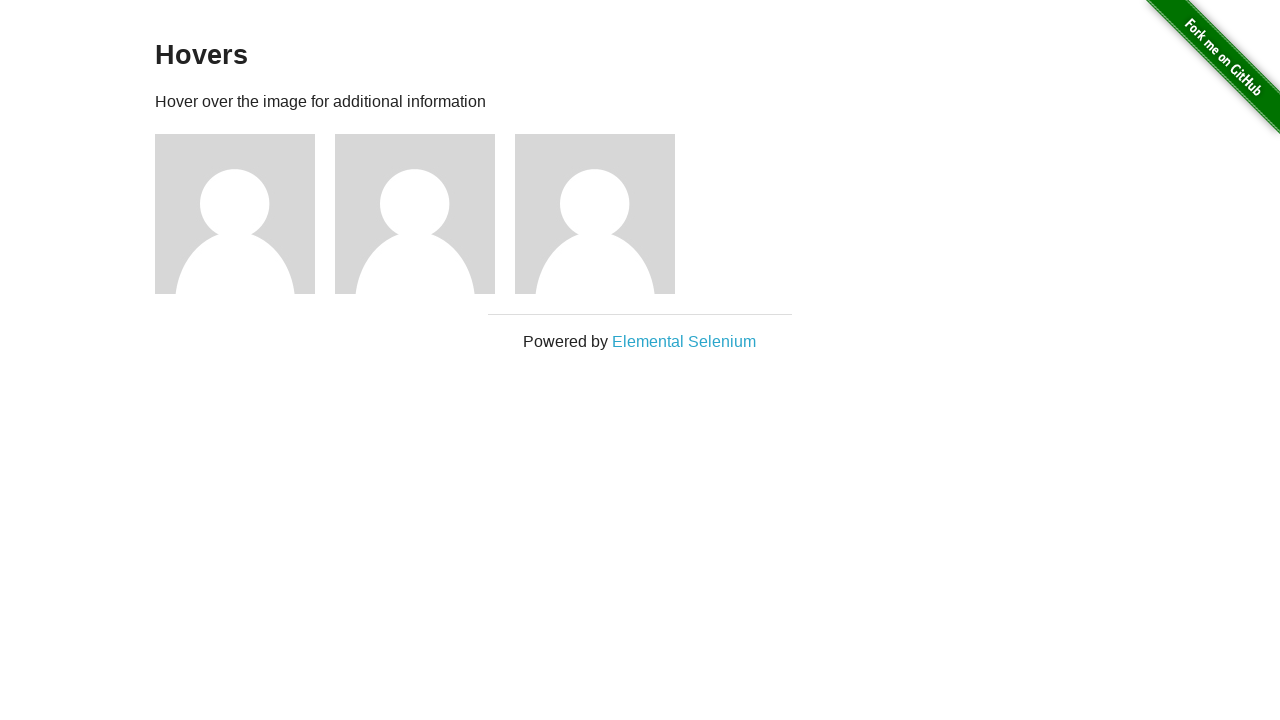

Verified third user image is visible
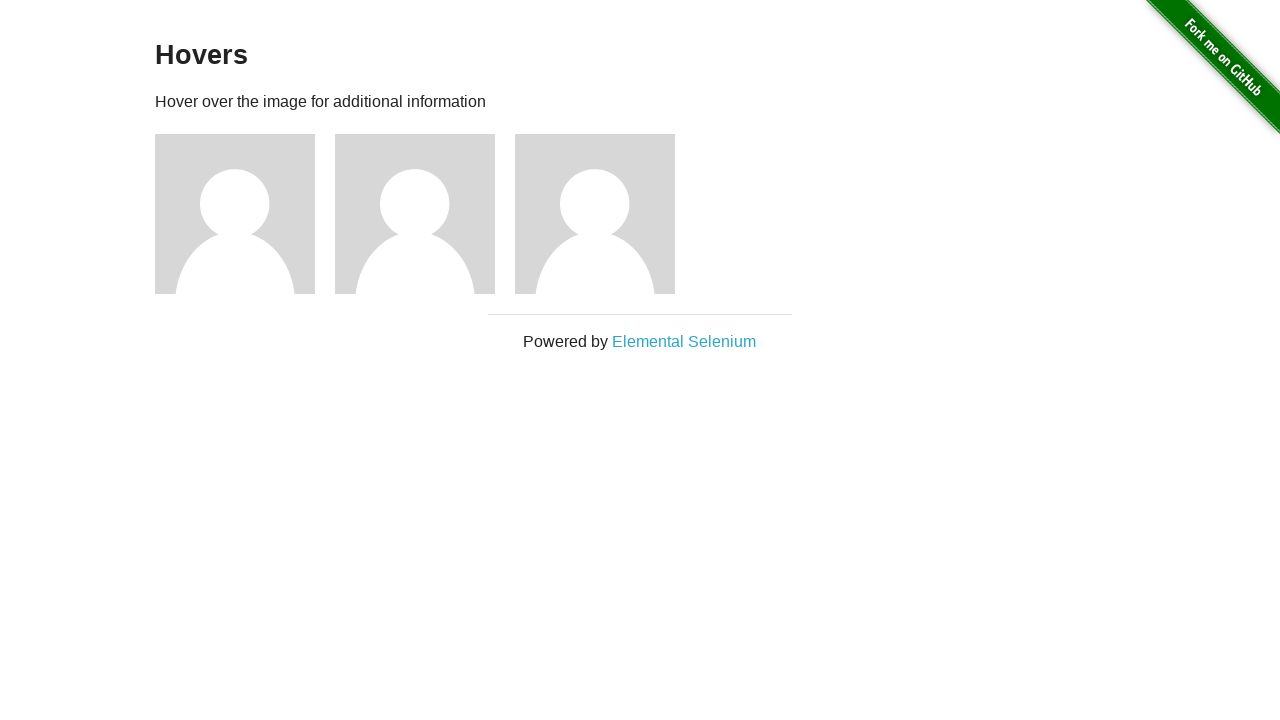

Hovered over first user image at (235, 214) on #content > div > div:nth-child(3) > img
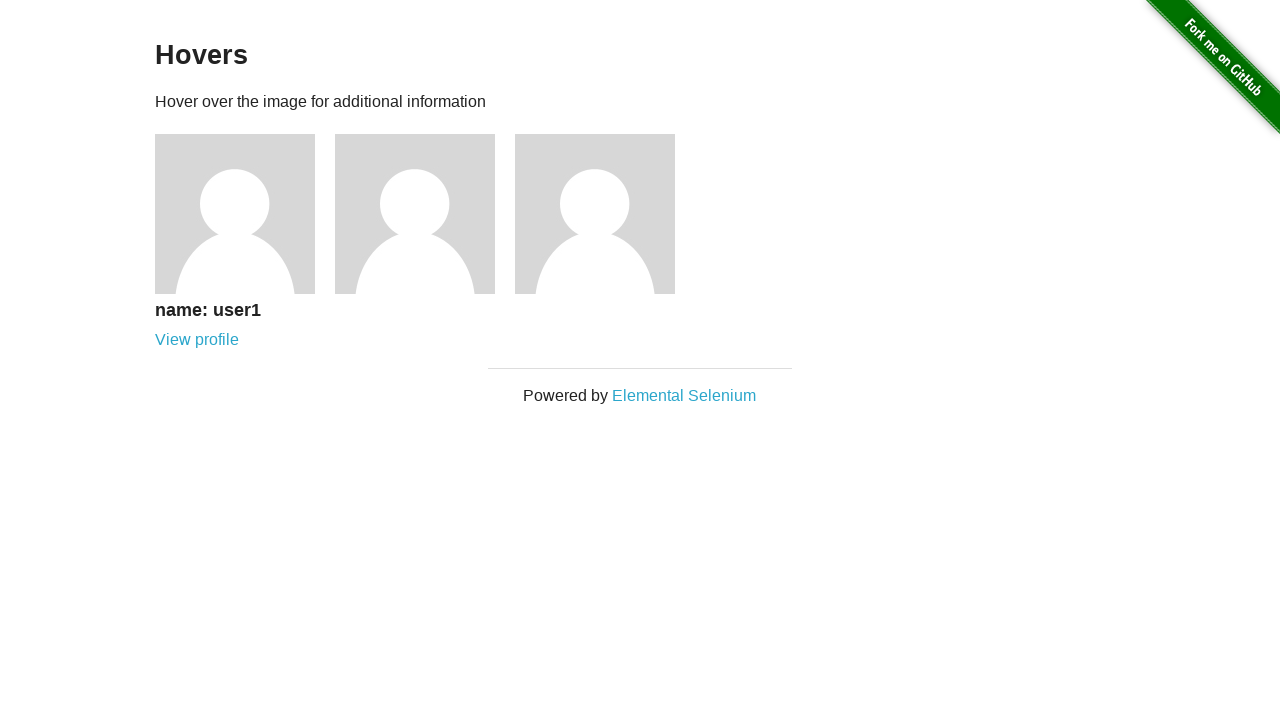

Verified 'name: user1' label appeared on hover
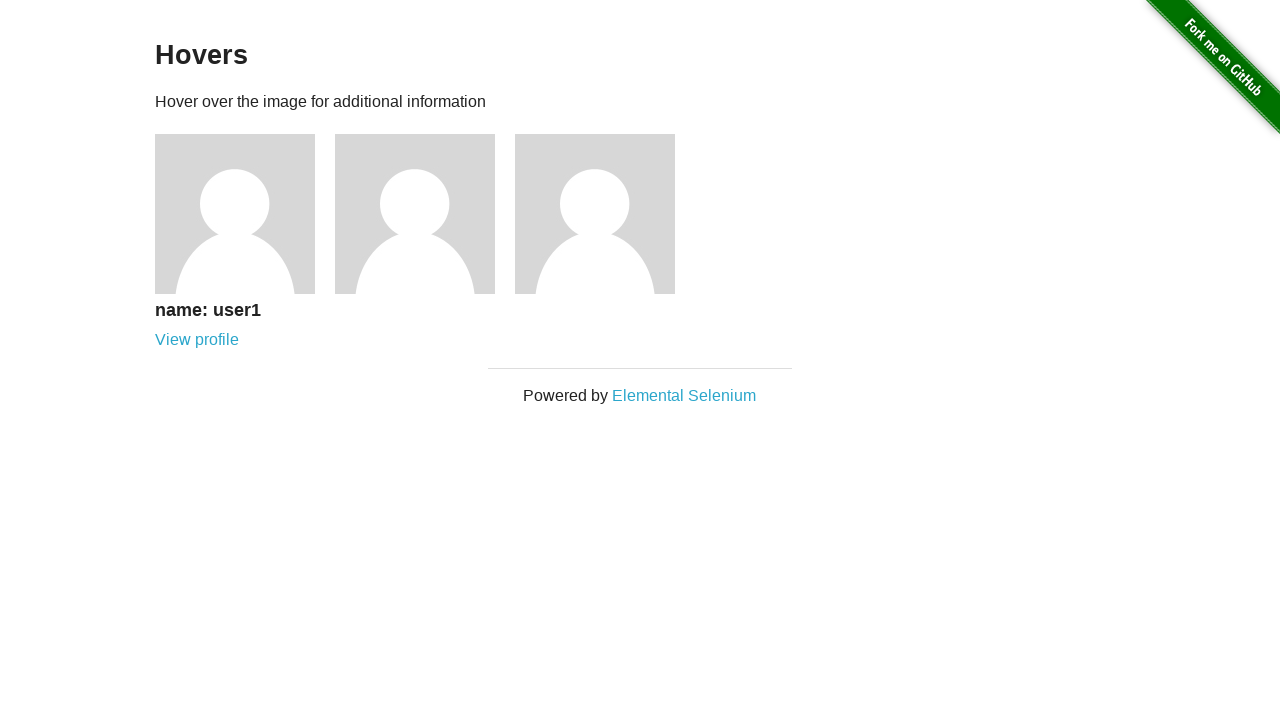

Verified profile link for user1 is visible
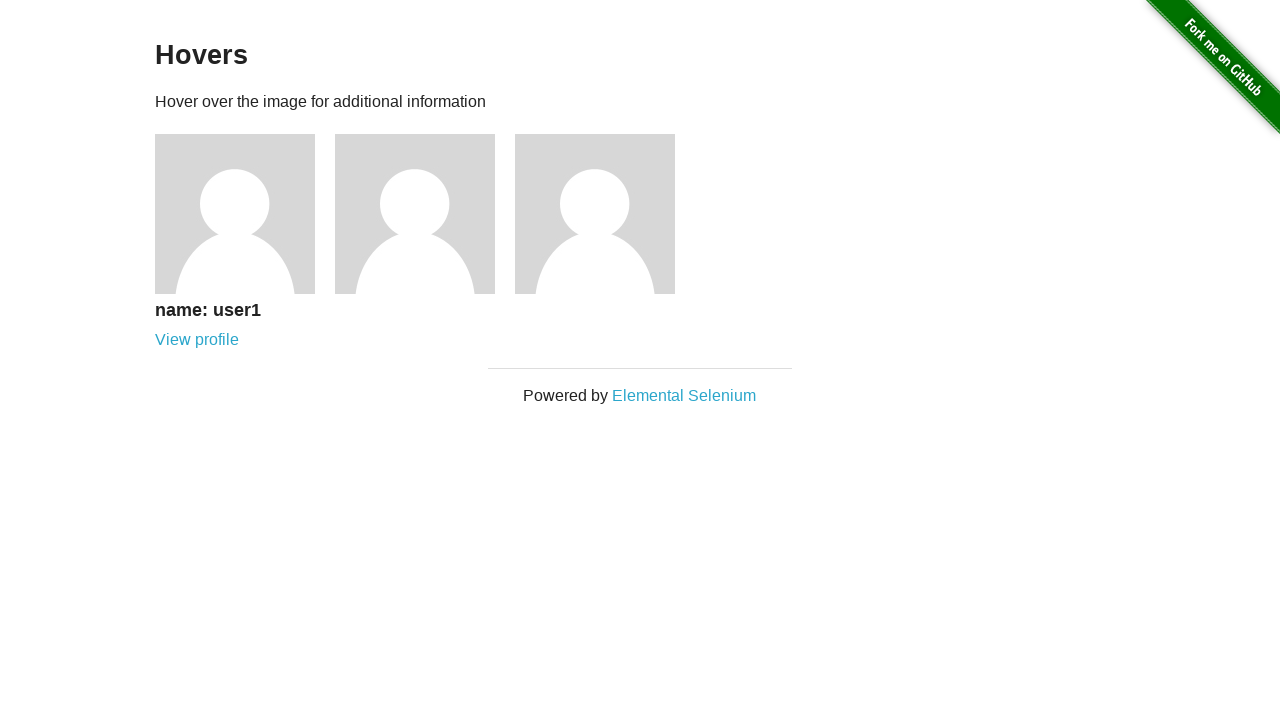

Hovered over second user image at (415, 214) on #content > div > div:nth-child(4) > img
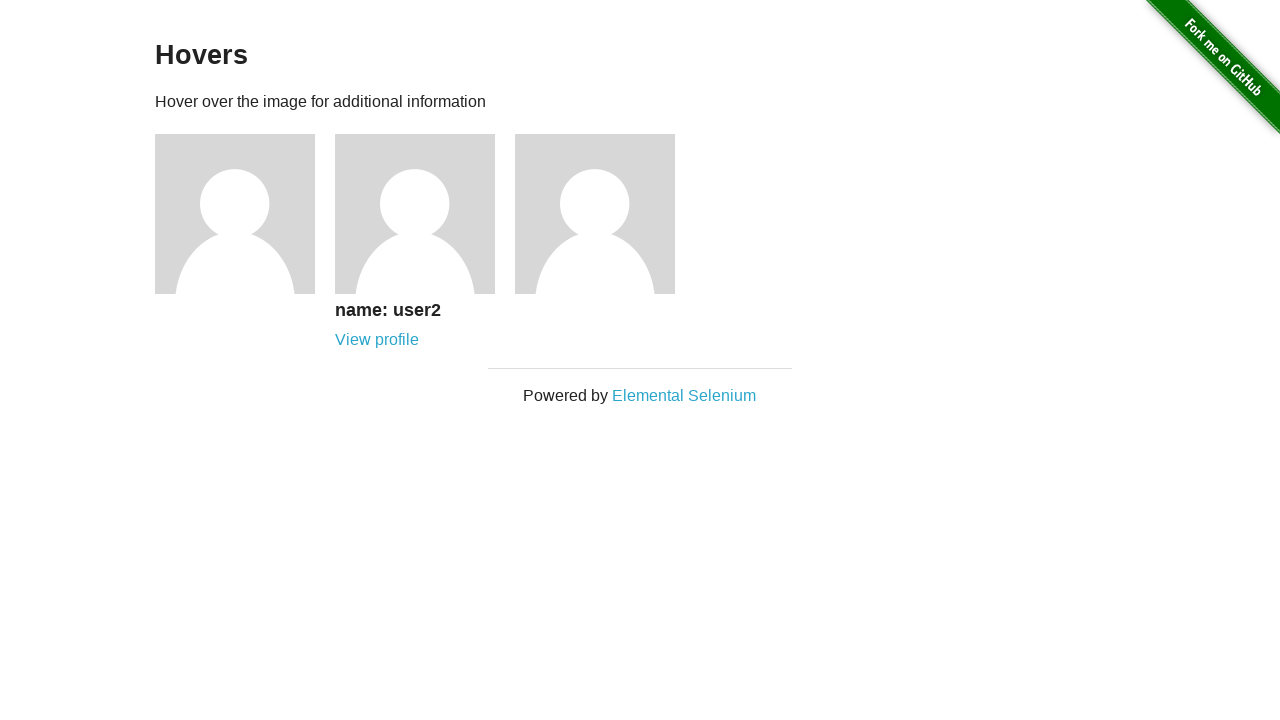

Verified 'name: user2' label appeared on hover
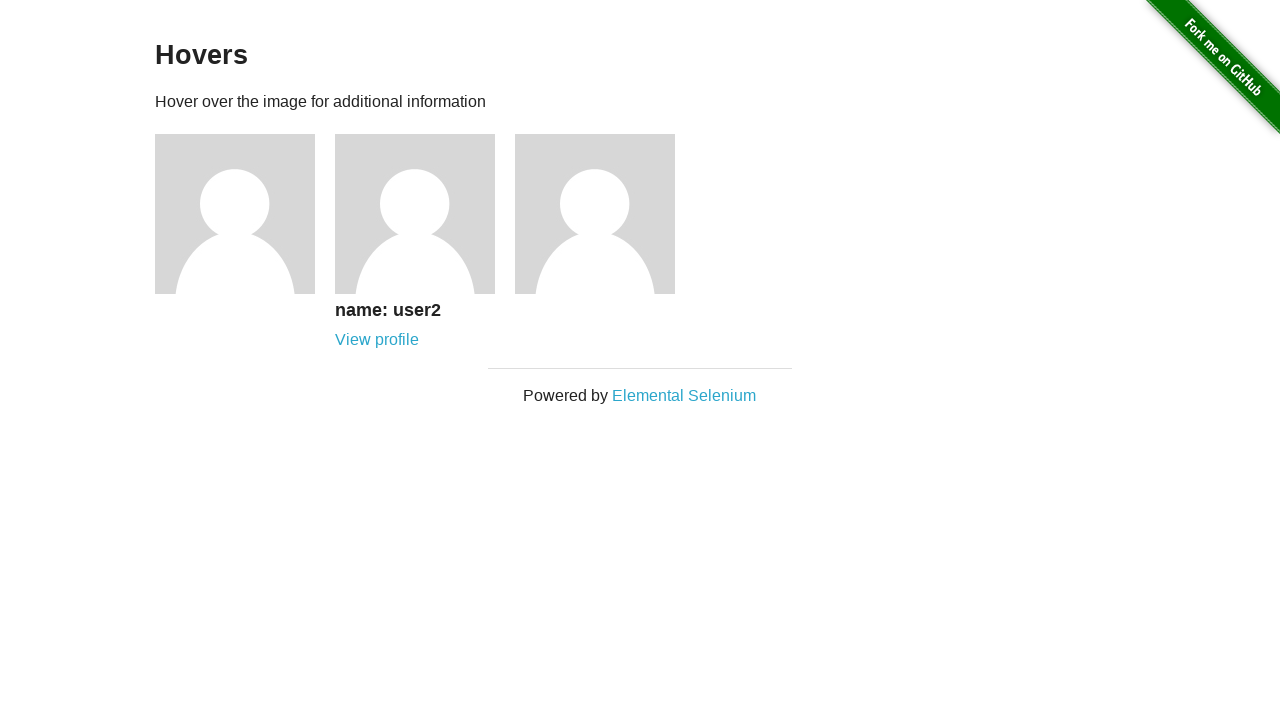

Verified profile link for user2 is visible
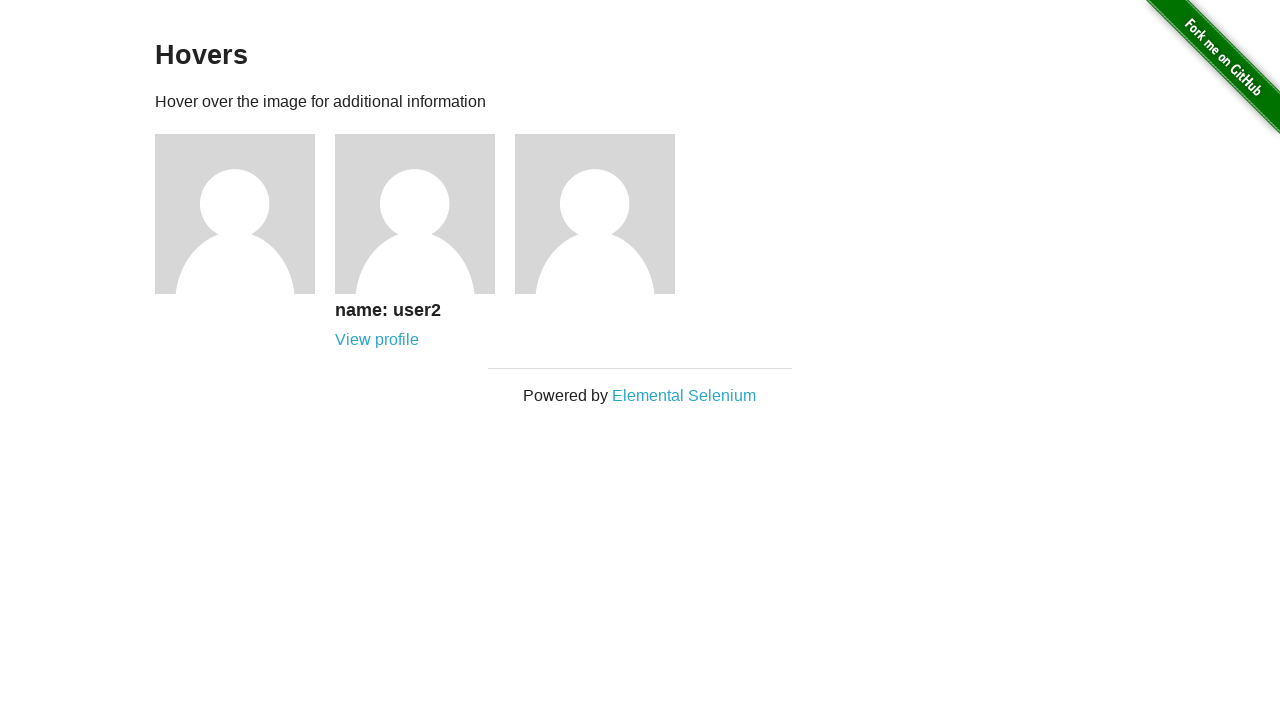

Hovered over third user image at (595, 214) on #content > div > div:nth-child(5) > img
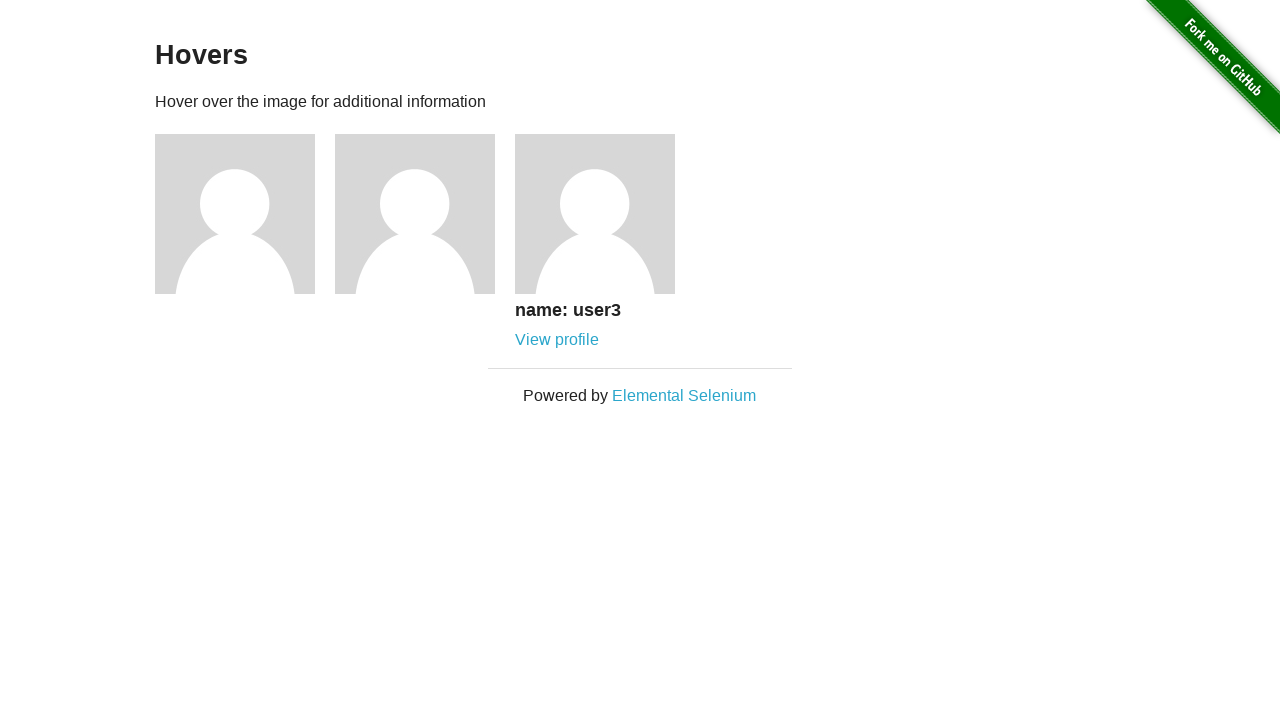

Verified 'name: user3' label appeared on hover
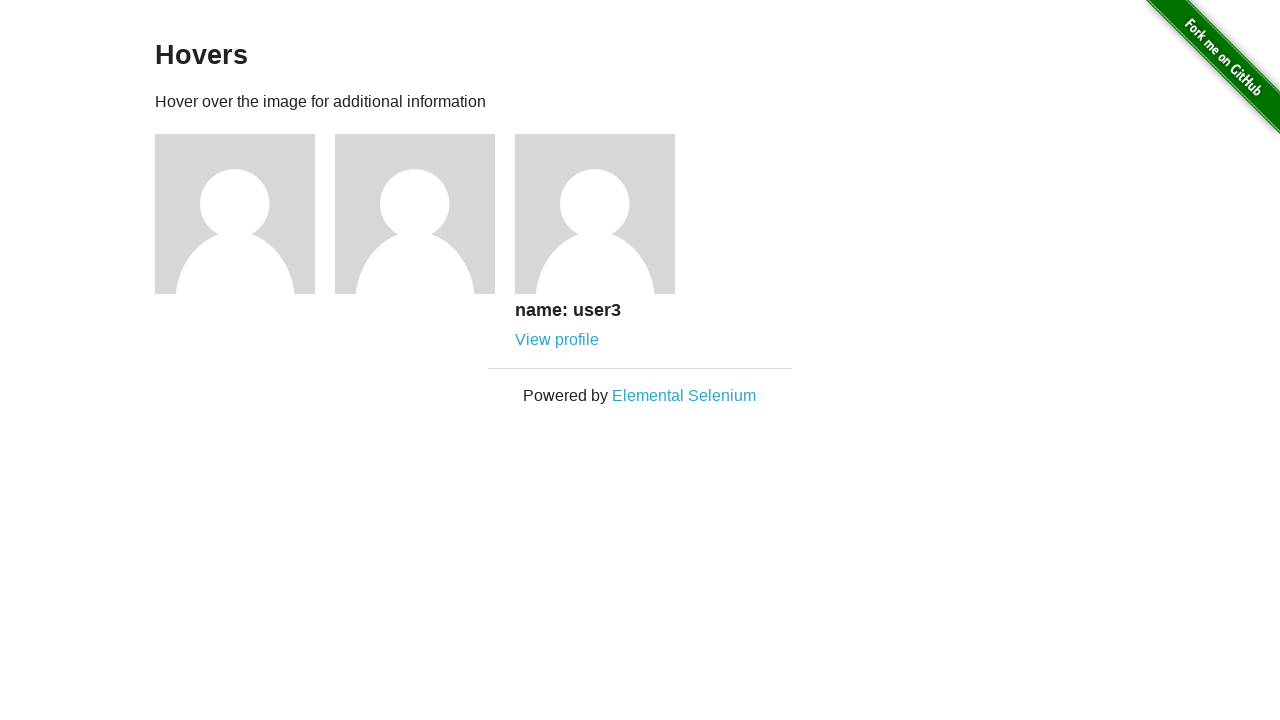

Verified profile link for user3 is visible
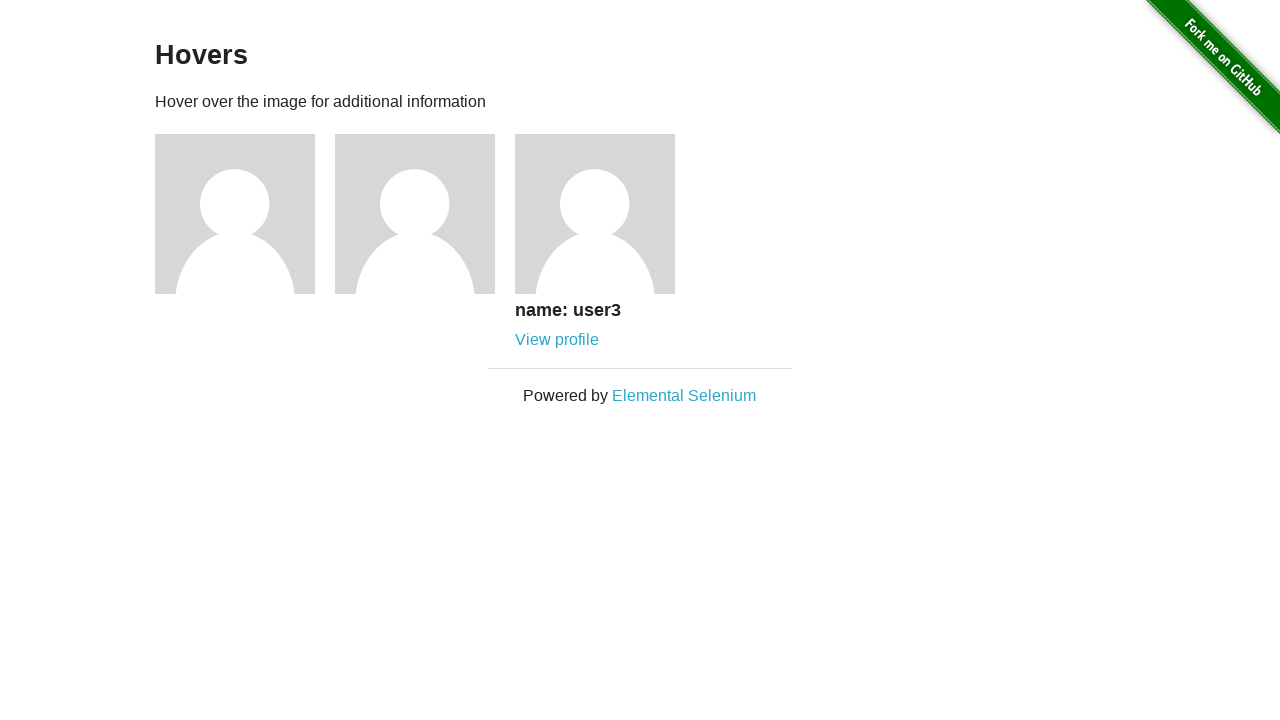

Hovered over first user image again to show profile link at (235, 214) on #content > div > div:nth-child(3) > img
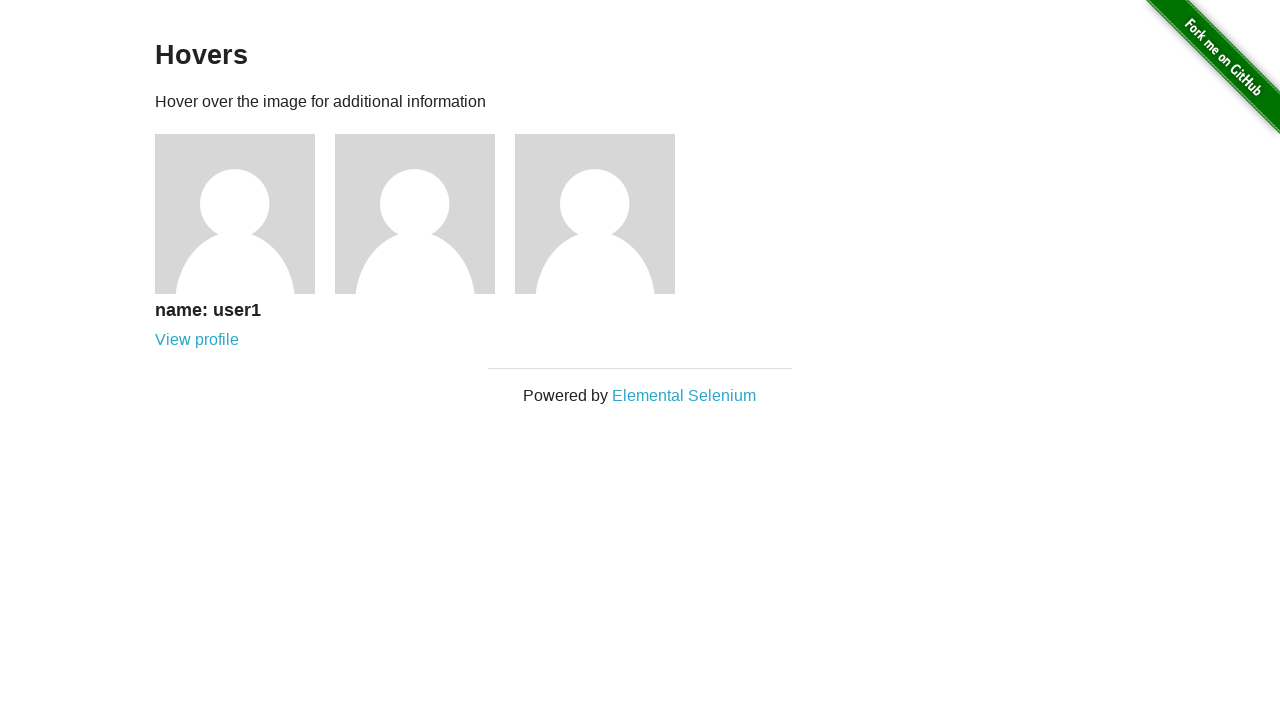

Clicked profile link for user1 at (197, 340) on a[href='/users/1']
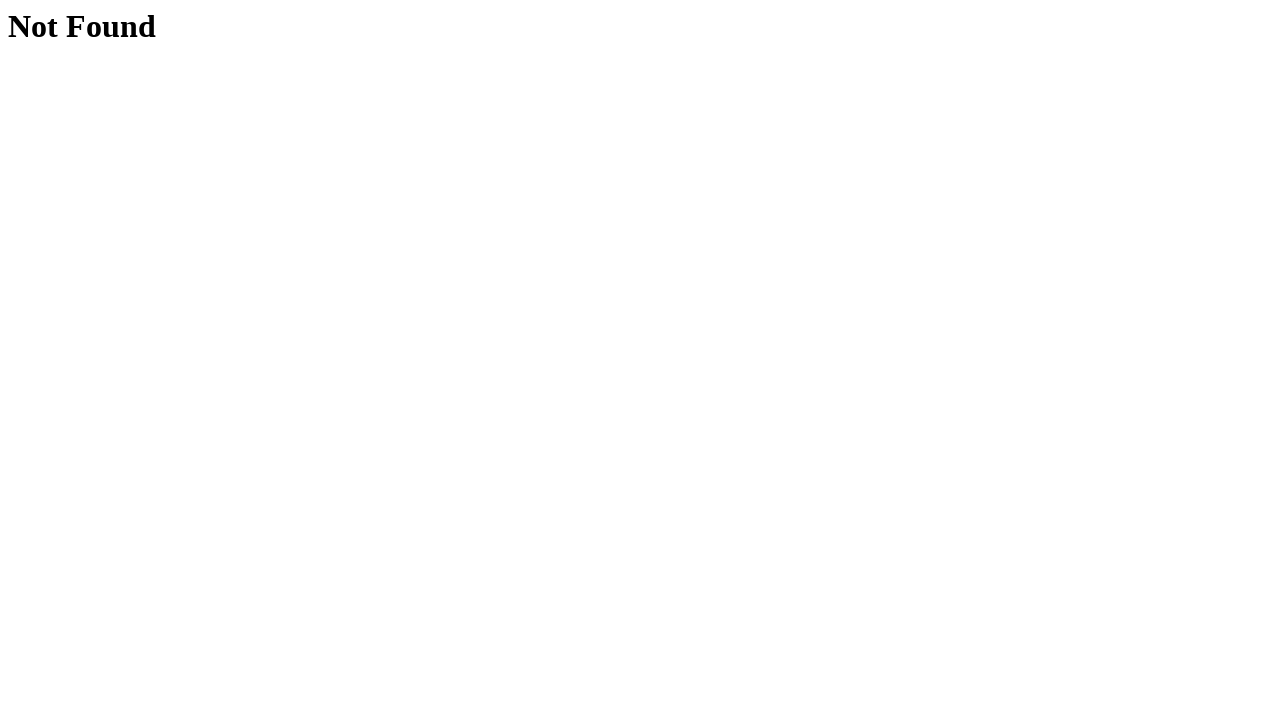

Verified user1 profile page shows 'Not Found' message
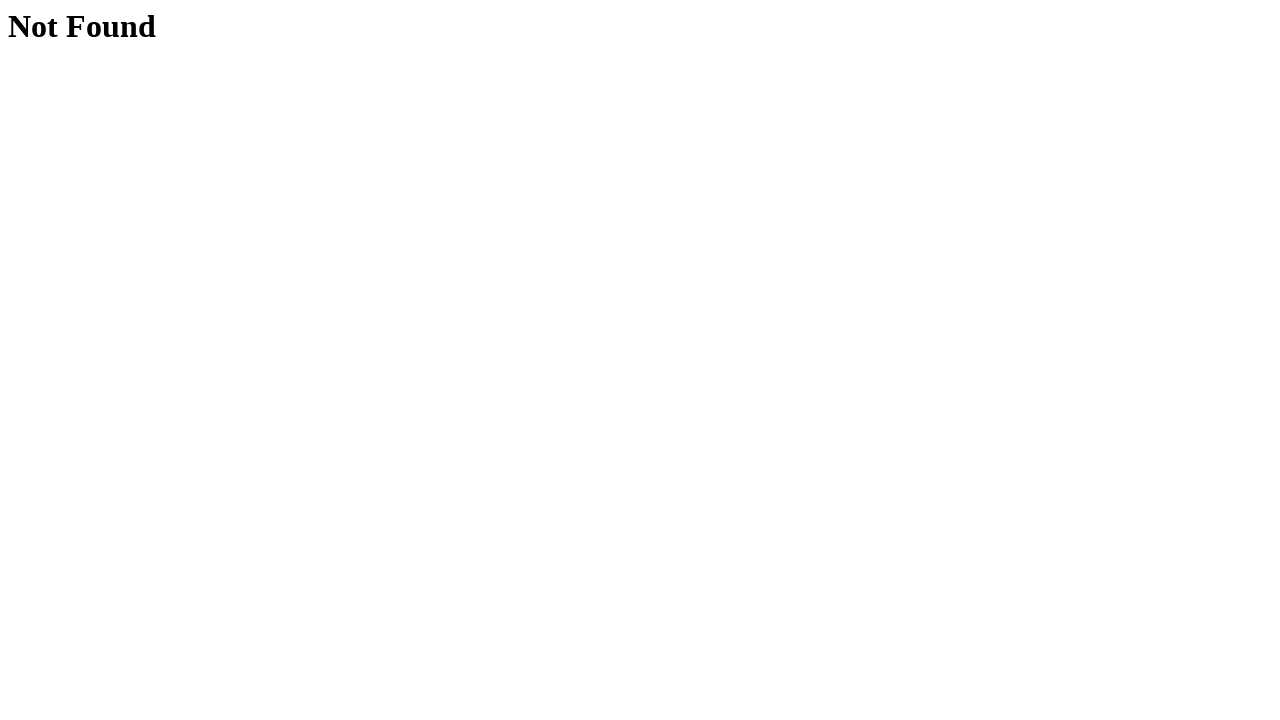

Navigated back to hovers page after viewing user1 profile
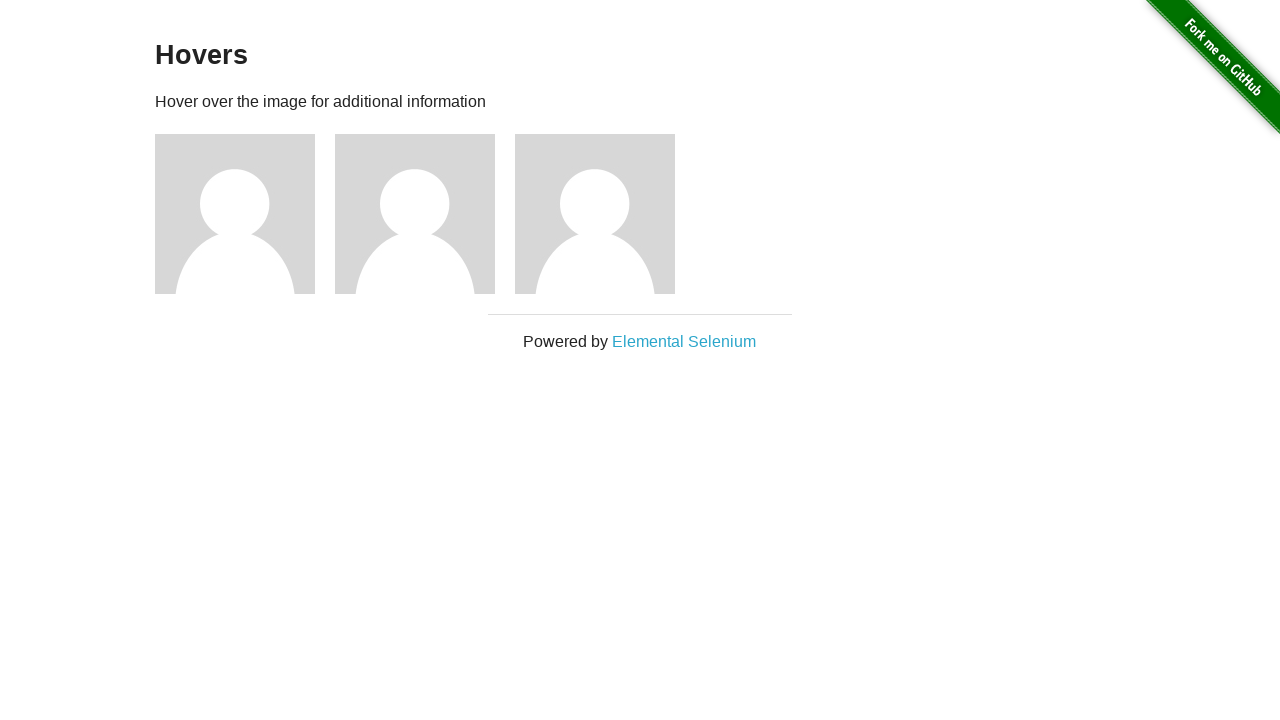

Hovered over second user image again to show profile link at (415, 214) on #content > div > div:nth-child(4) > img
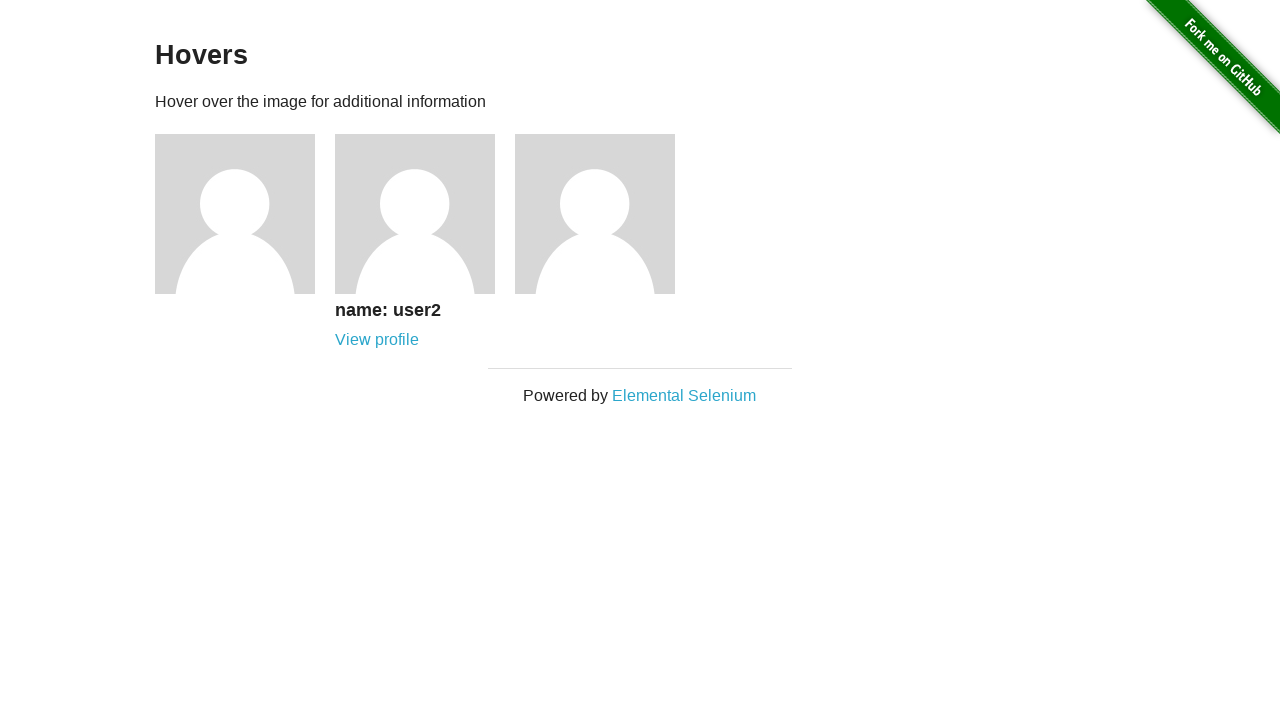

Clicked profile link for user2 at (377, 340) on a[href='/users/2']
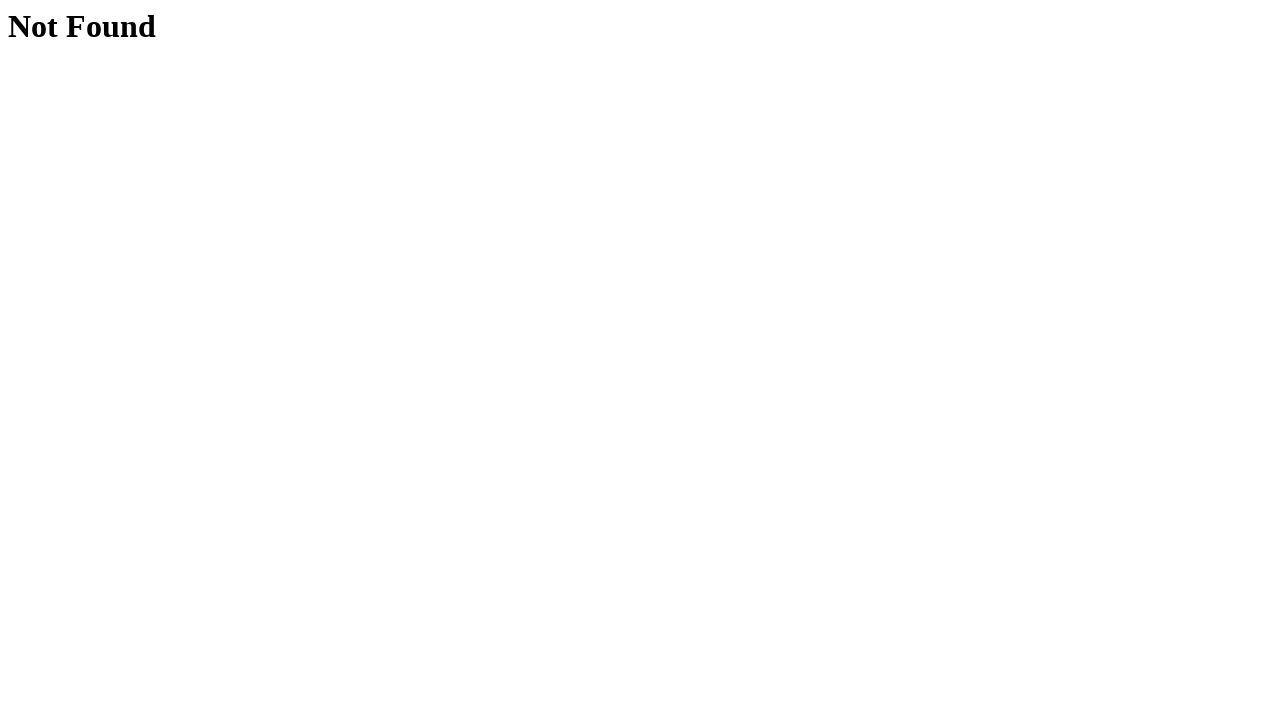

Verified user2 profile page shows 'Not Found' message
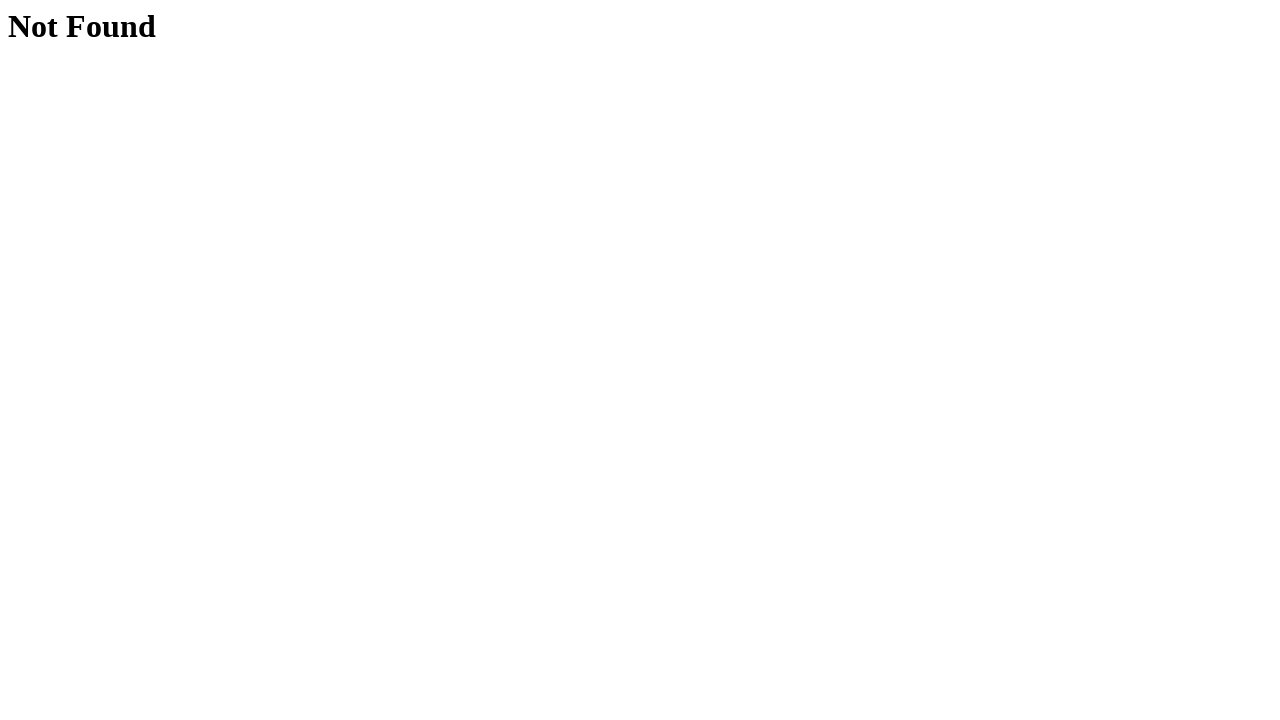

Navigated back to hovers page after viewing user2 profile
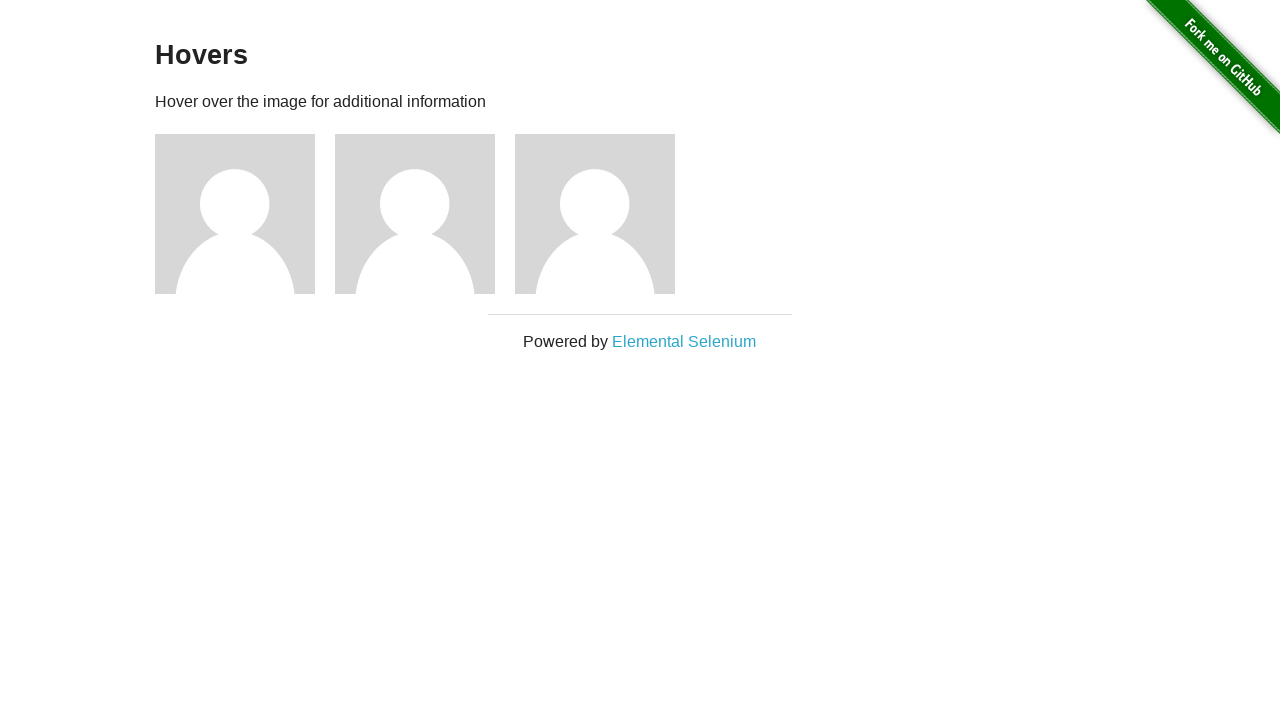

Hovered over third user image again to show profile link at (595, 214) on #content > div > div:nth-child(5) > img
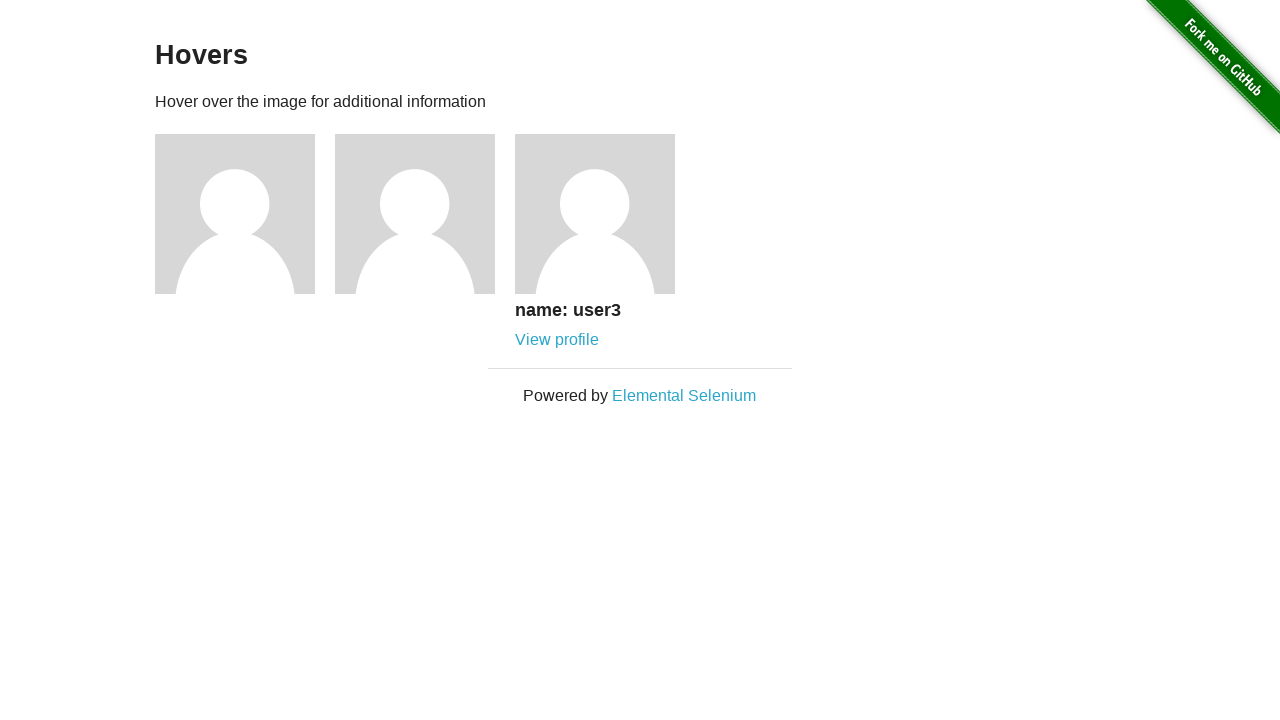

Clicked profile link for user3 at (557, 340) on a[href='/users/3']
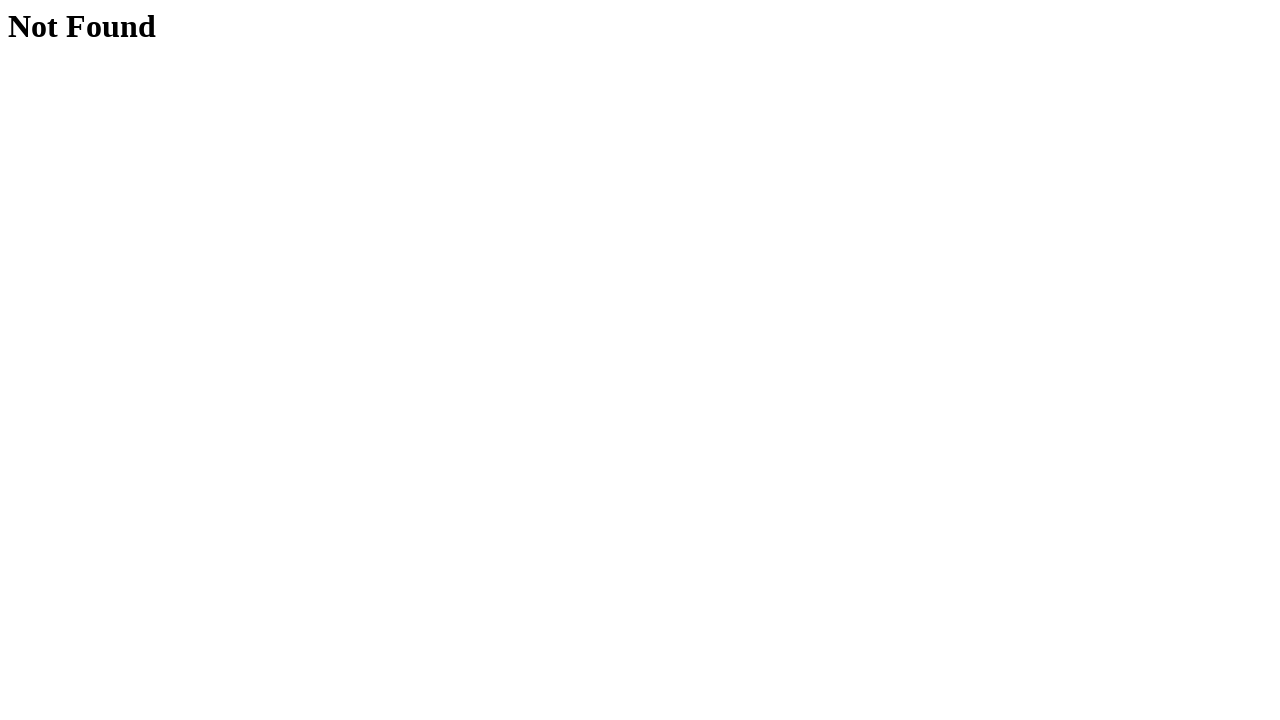

Verified user3 profile page shows 'Not Found' message
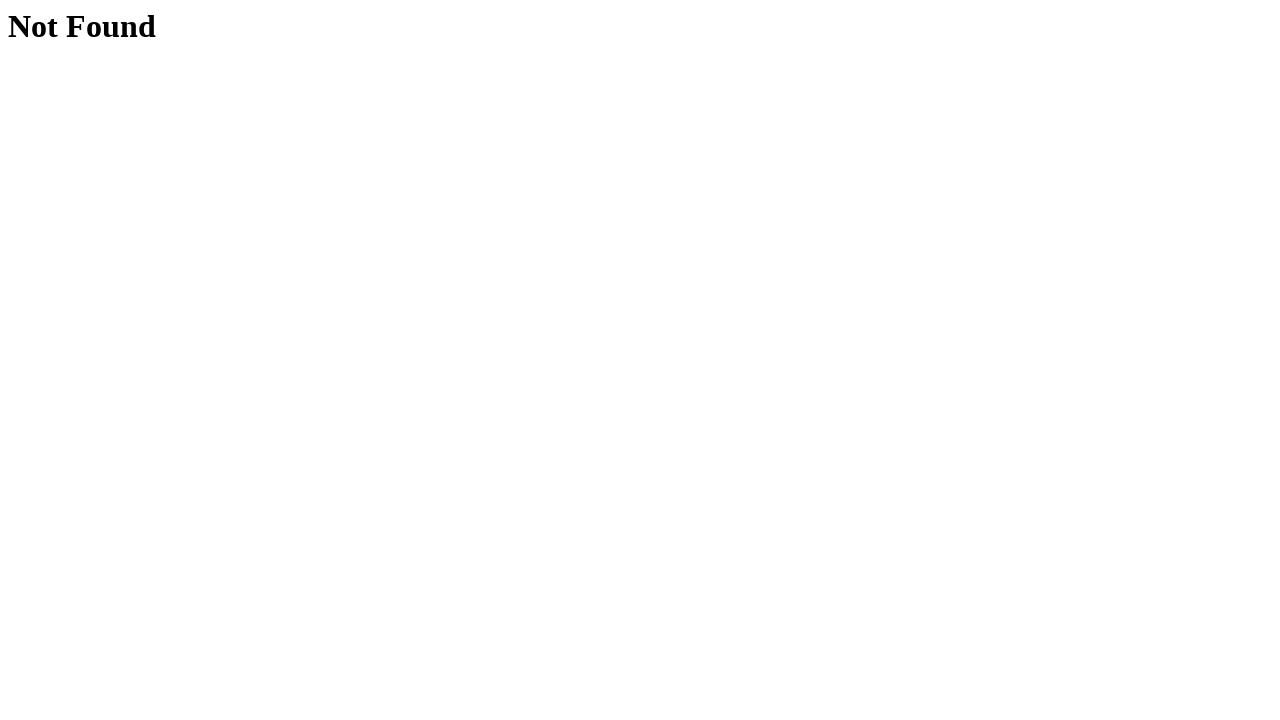

Navigated back to hovers page after viewing user3 profile
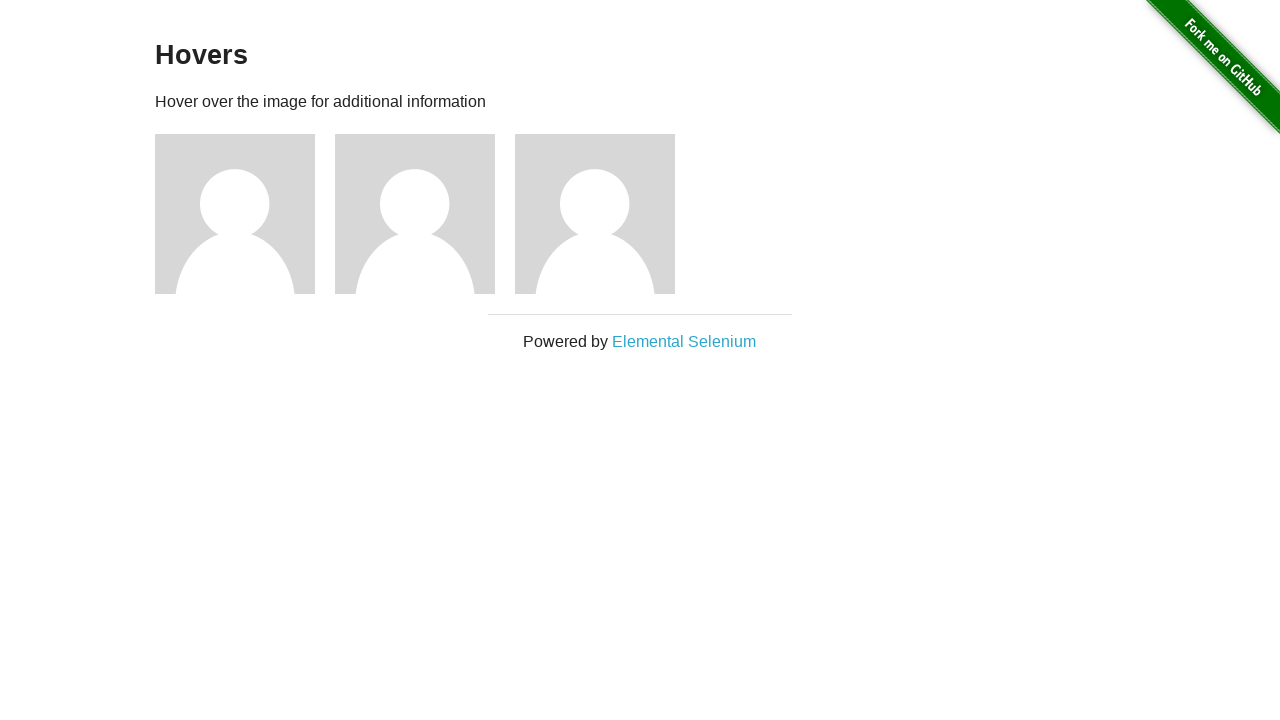

Clicked Elemental Selenium external link at (684, 342) on a[target='_blank'][href='http://elementalselenium.com/']
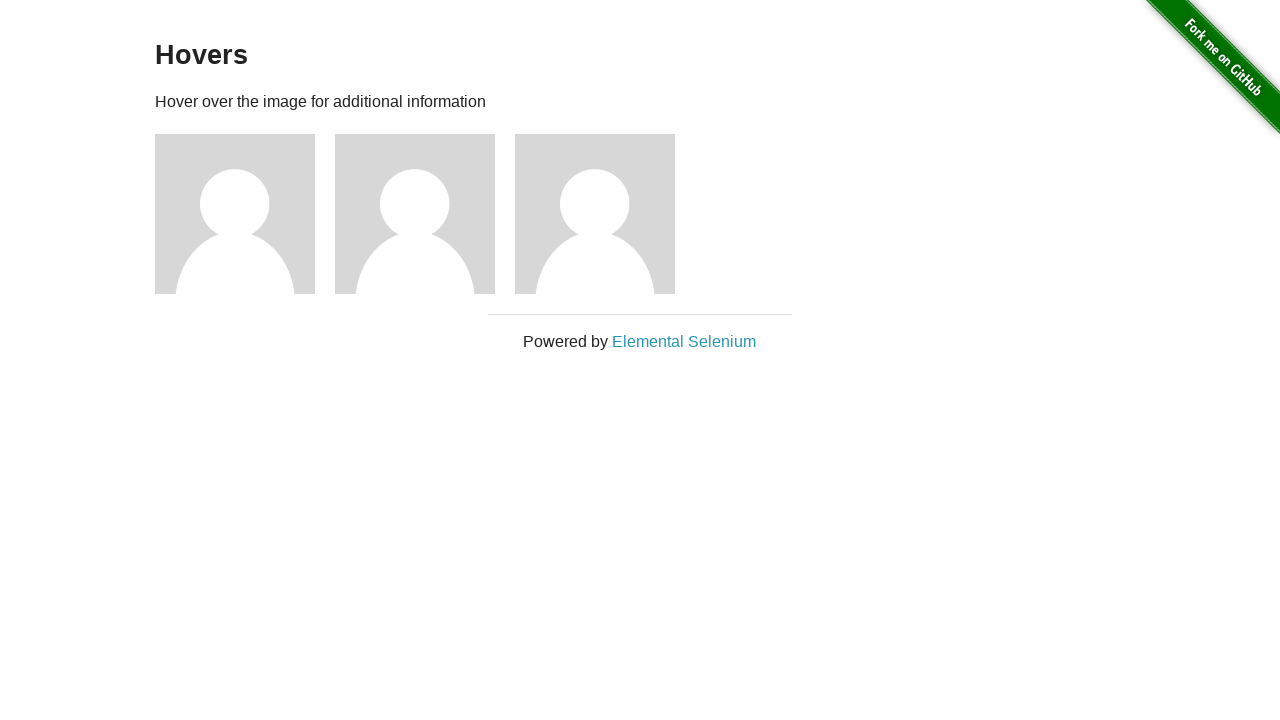

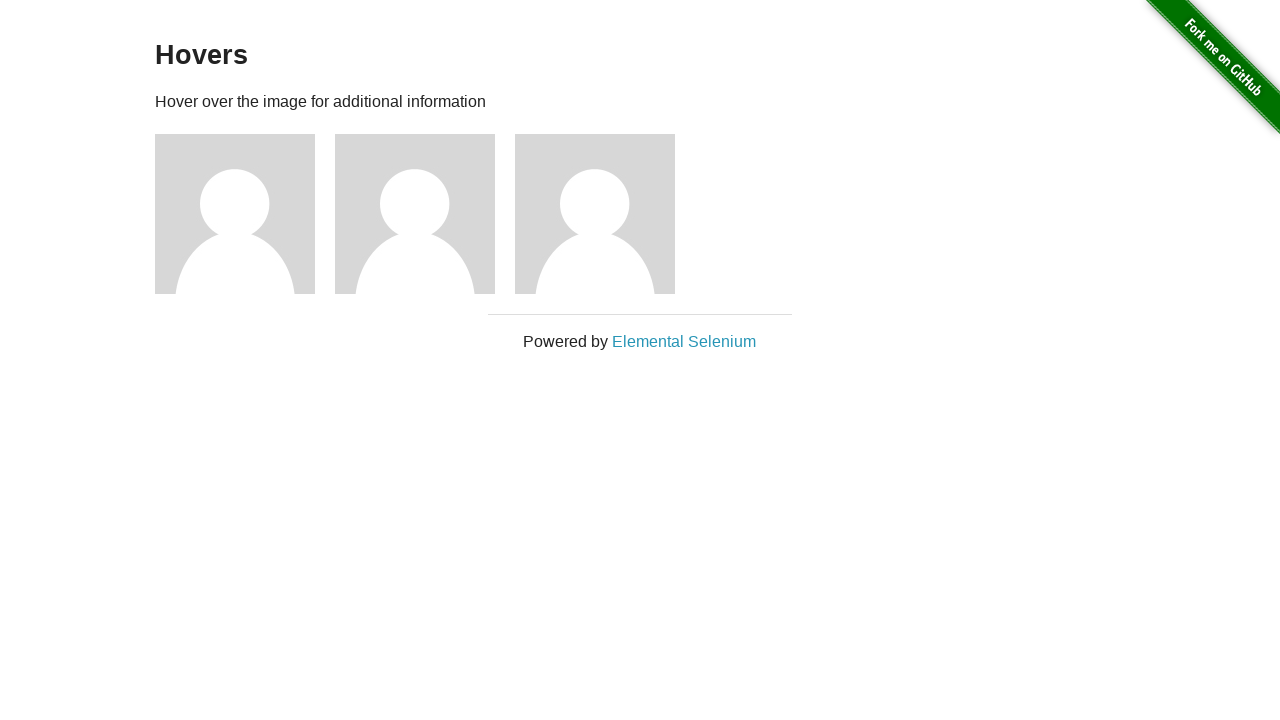